Navigates to Flipkart website and manipulates the browser window position and size

Starting URL: https://www.flipkart.com/

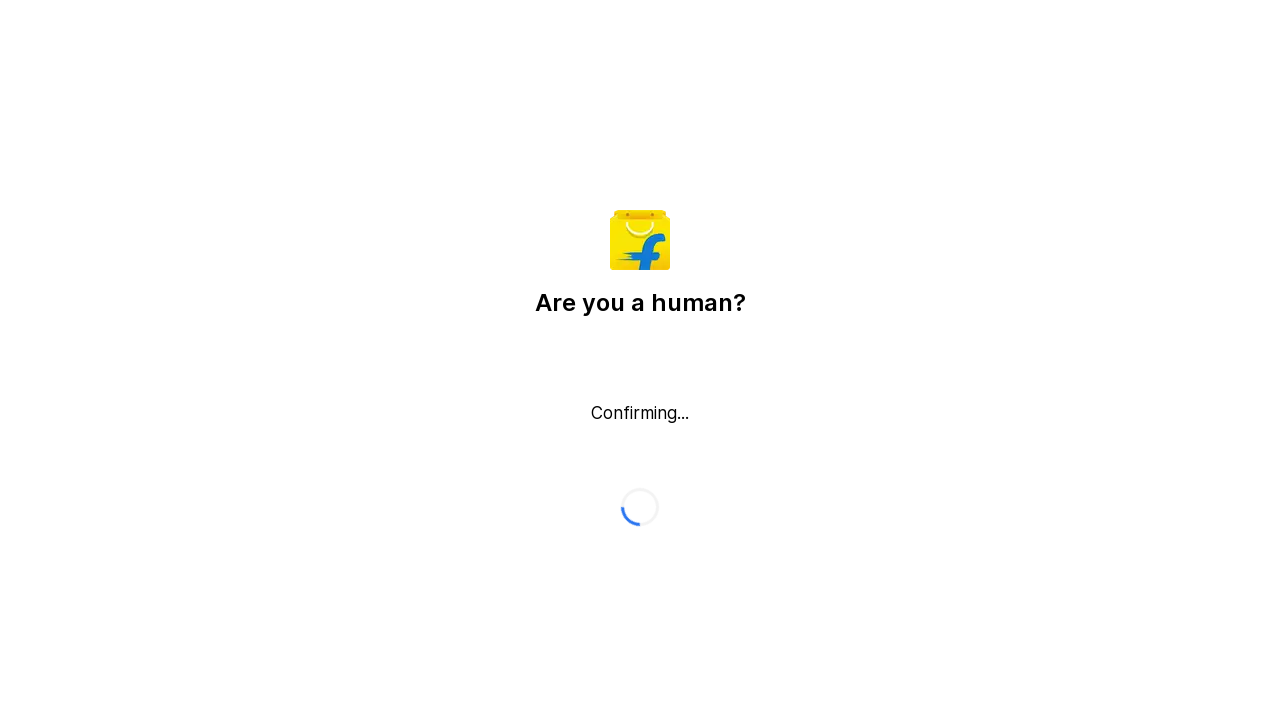

Waited for Flipkart website to load (DOM content loaded)
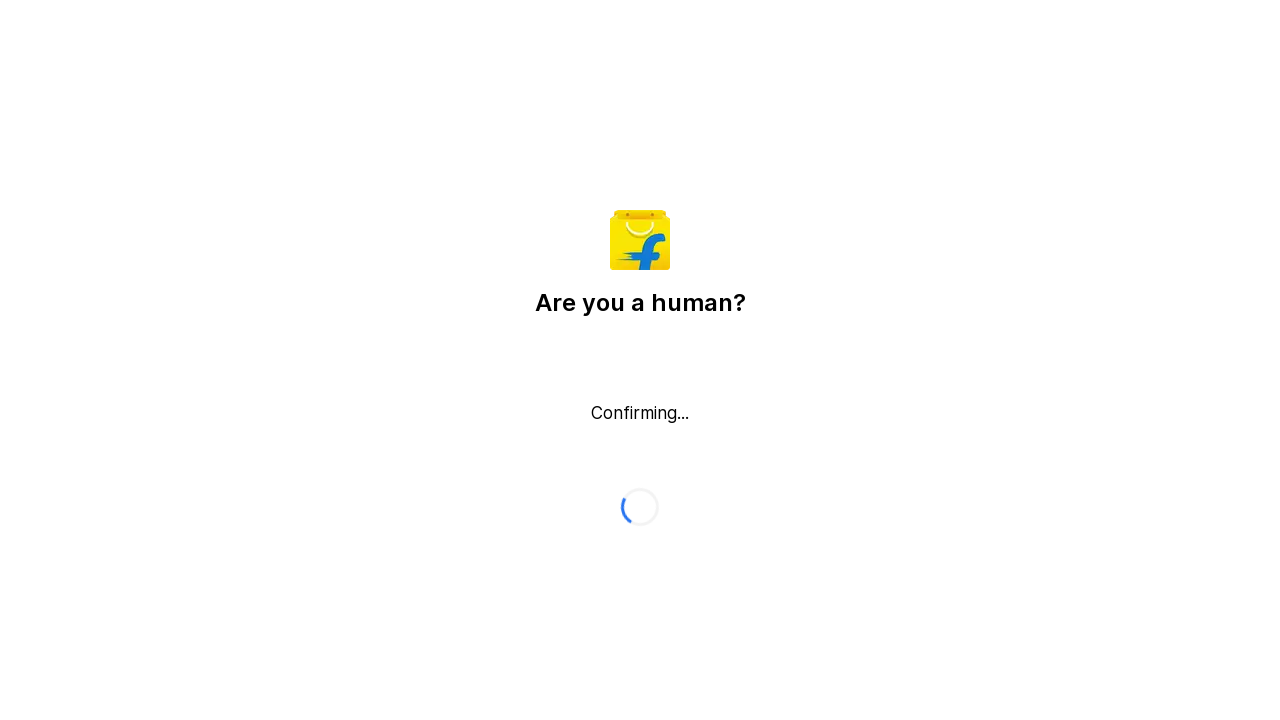

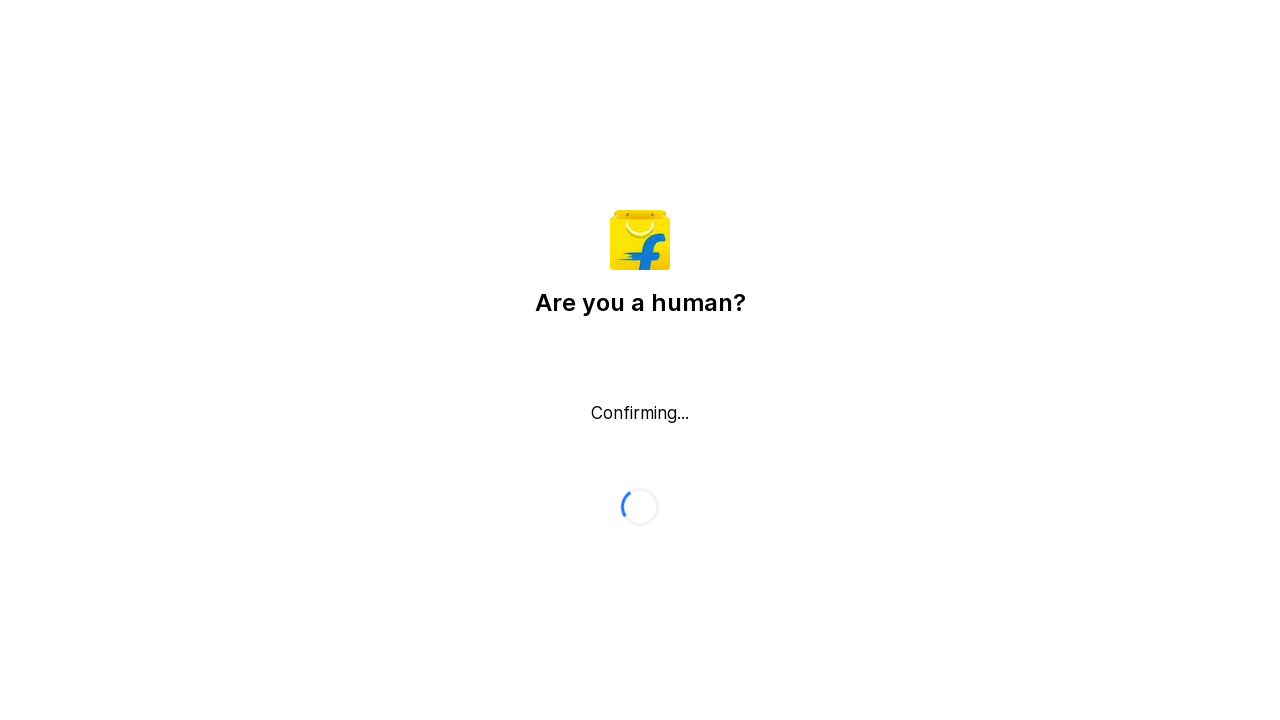